Tests calculator division functionality by entering two numbers, selecting the division operator, and verifying the result equals 2

Starting URL: https://juliemr.github.io/protractor-demo/

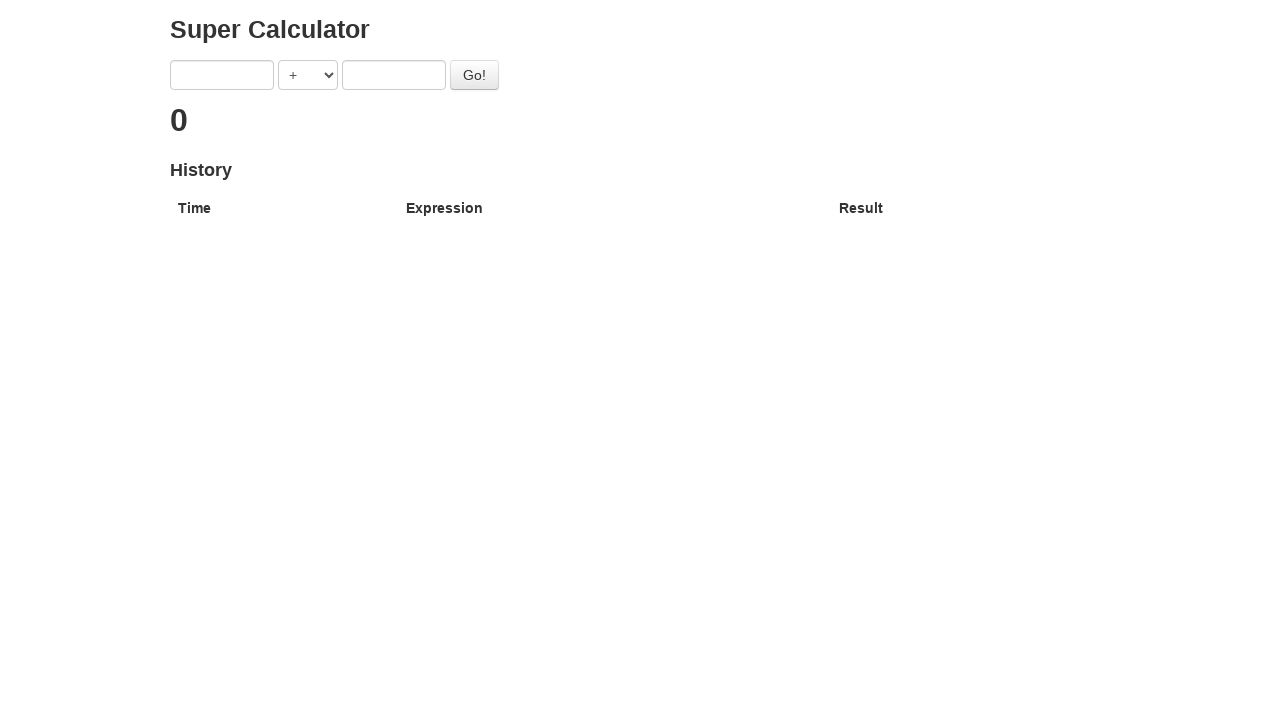

Filled first input field with '4' on input[ng-model='first']
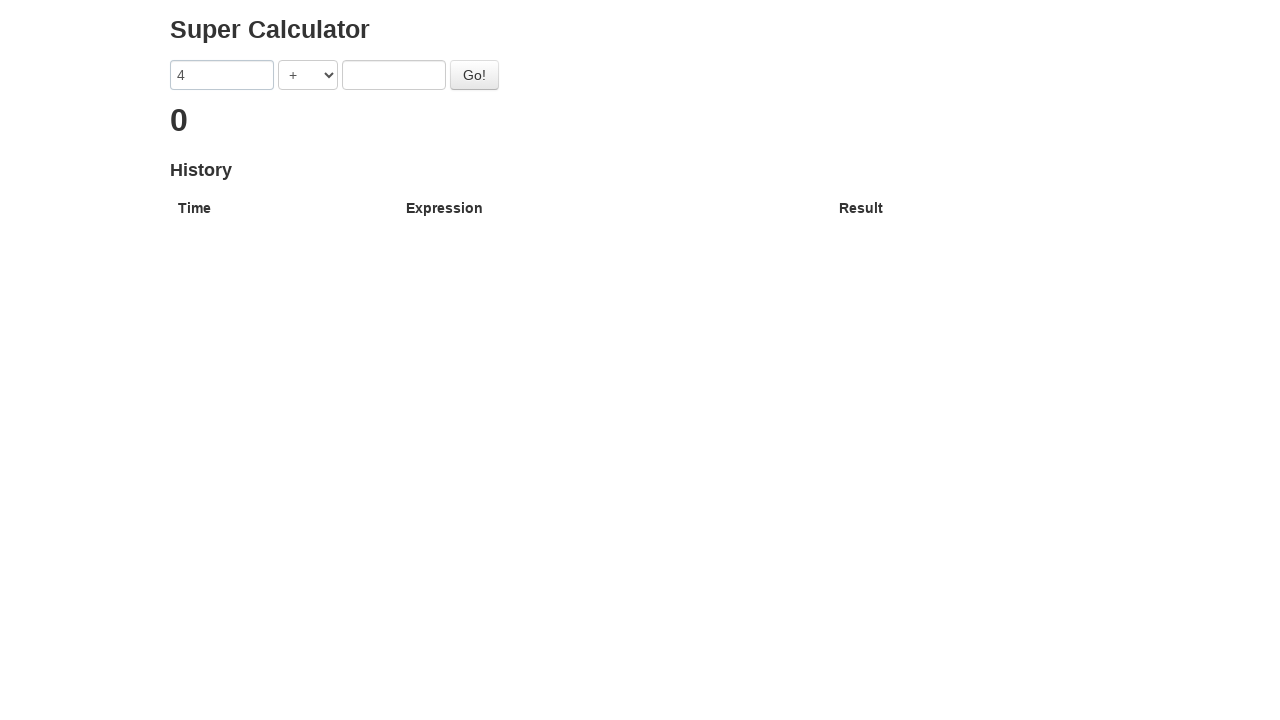

Selected division operator '/' from dropdown on select
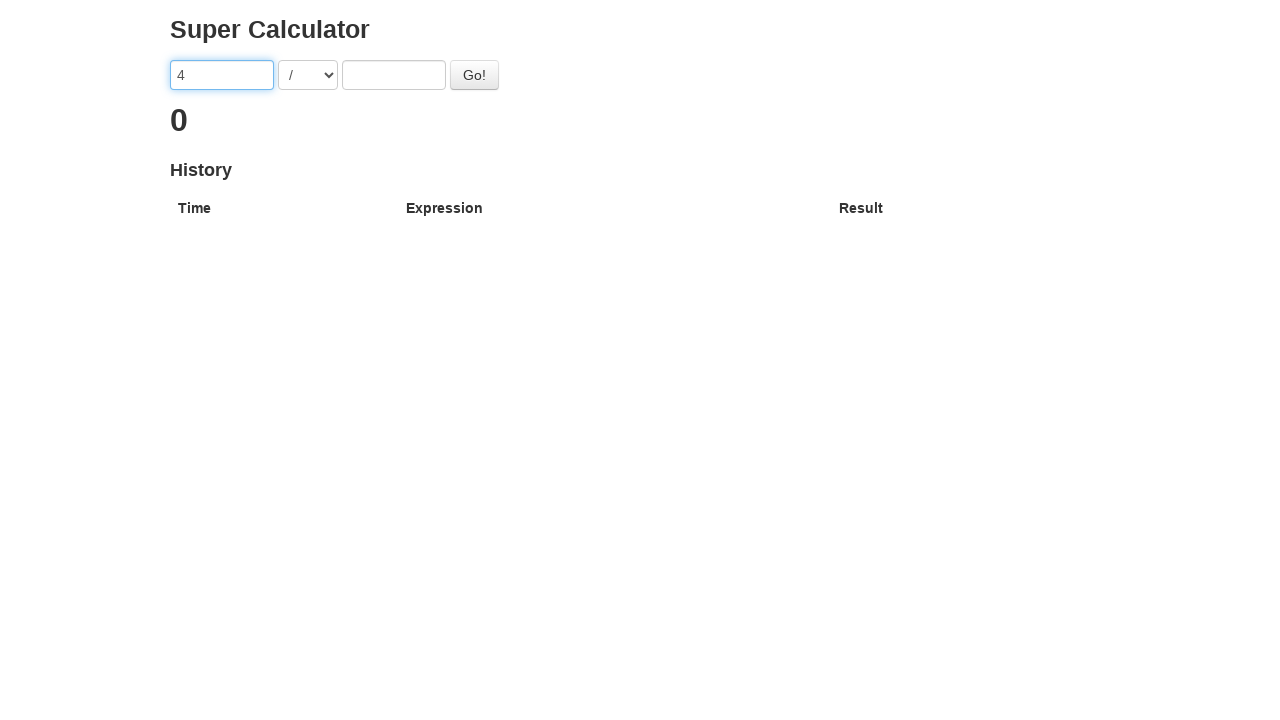

Filled second input field with '2' on input[ng-model='second']
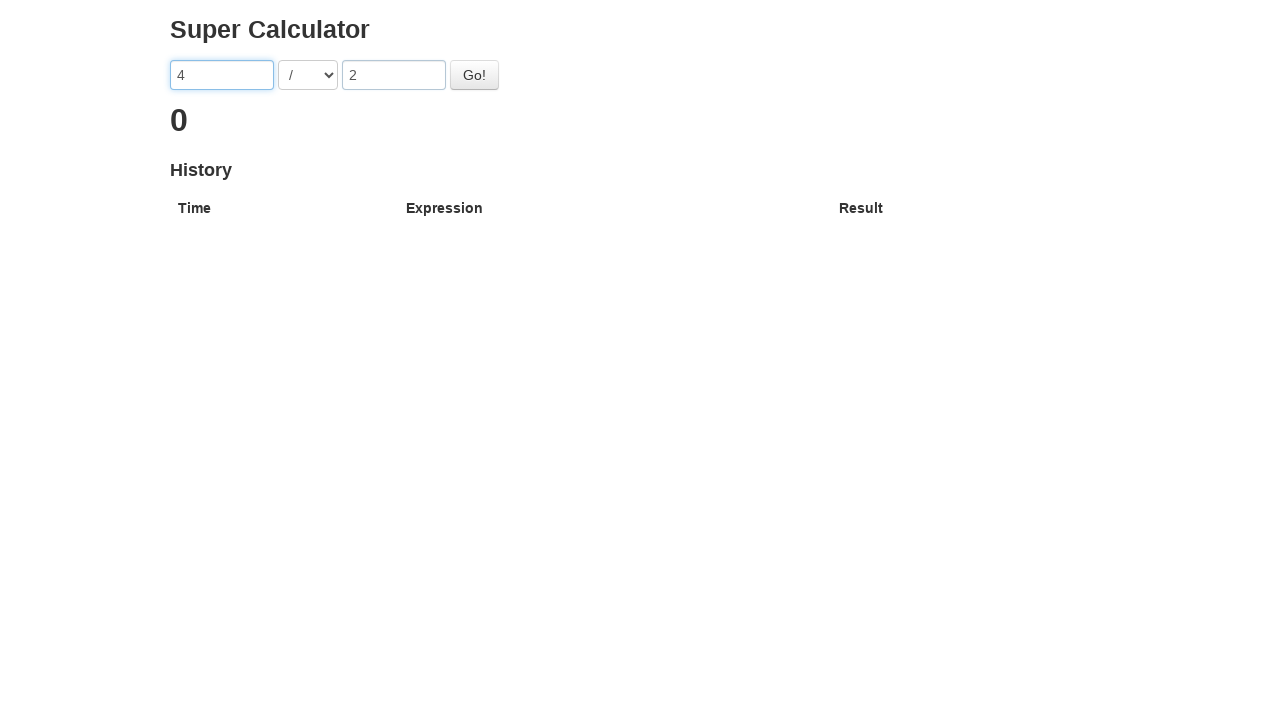

Clicked the Go button to calculate division at (474, 75) on #gobutton
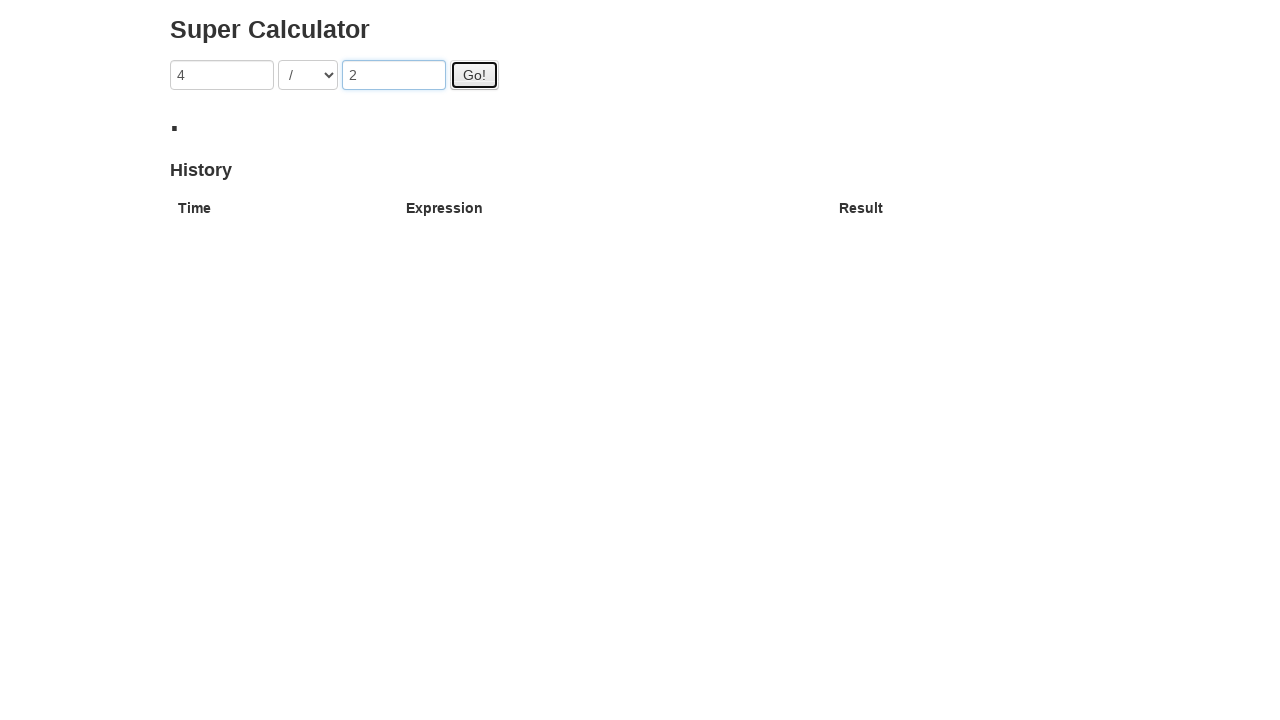

Waited for result heading to load and verified result equals 2
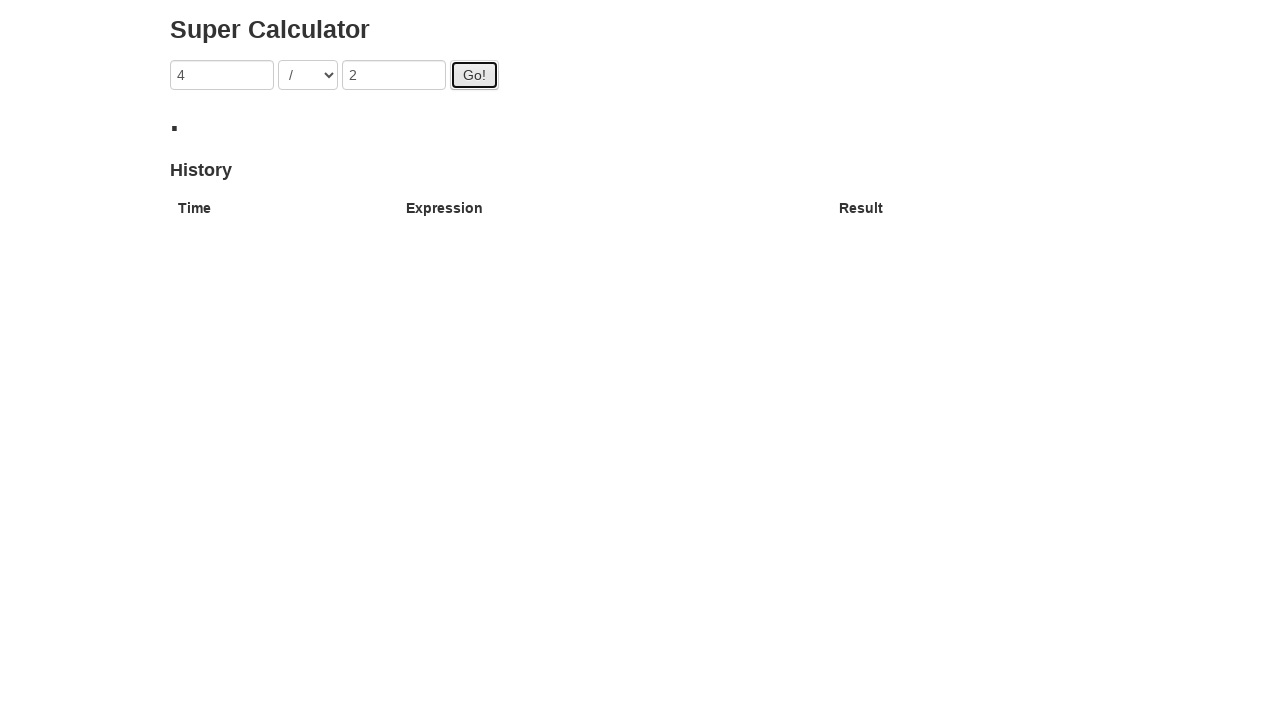

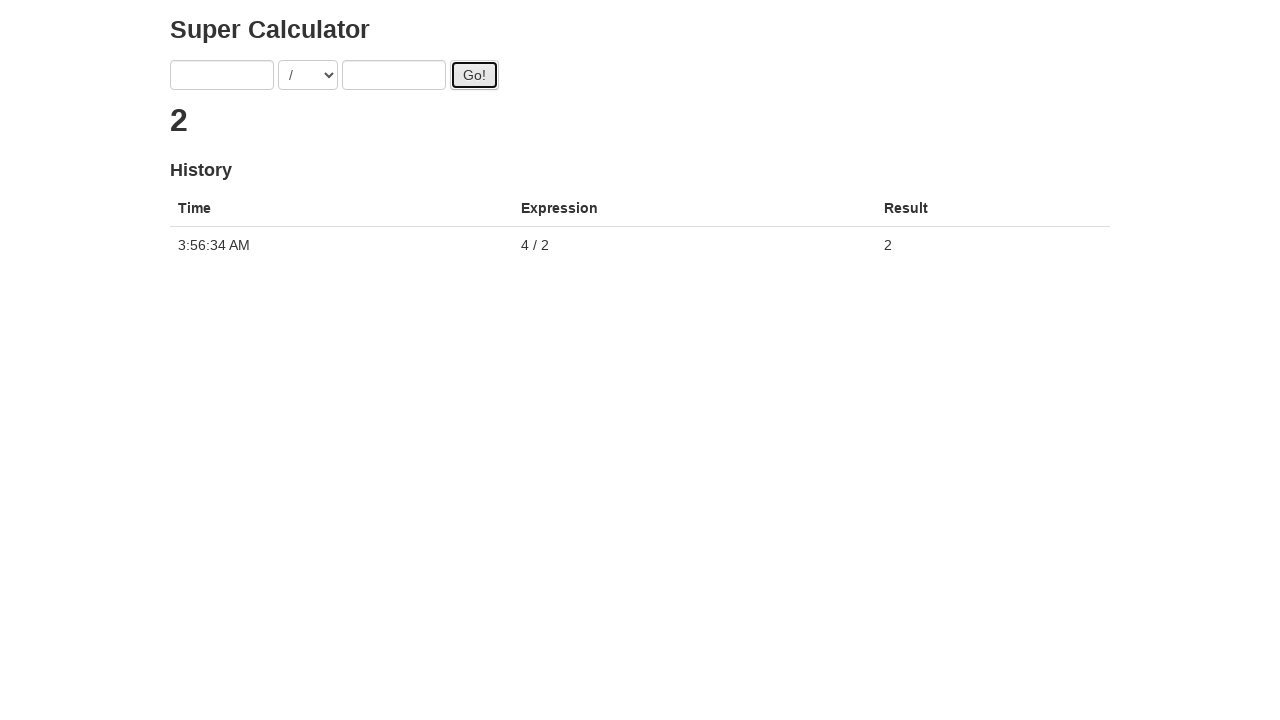